Validates that the SEER logo subtitle element is displayed on the BAPS Satsang Exams homepage

Starting URL: https://www.bapssatsangexams.org/

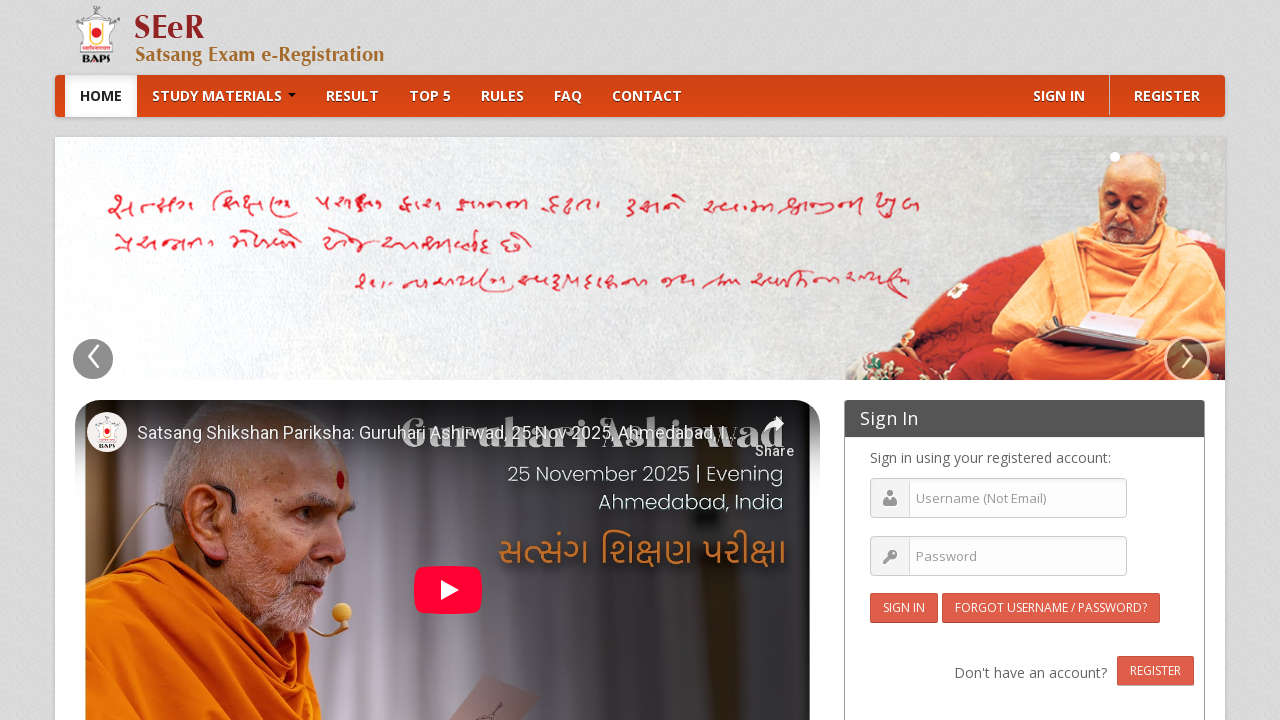

Located SEER logo subtitle element with selector '.seer-subtitle'
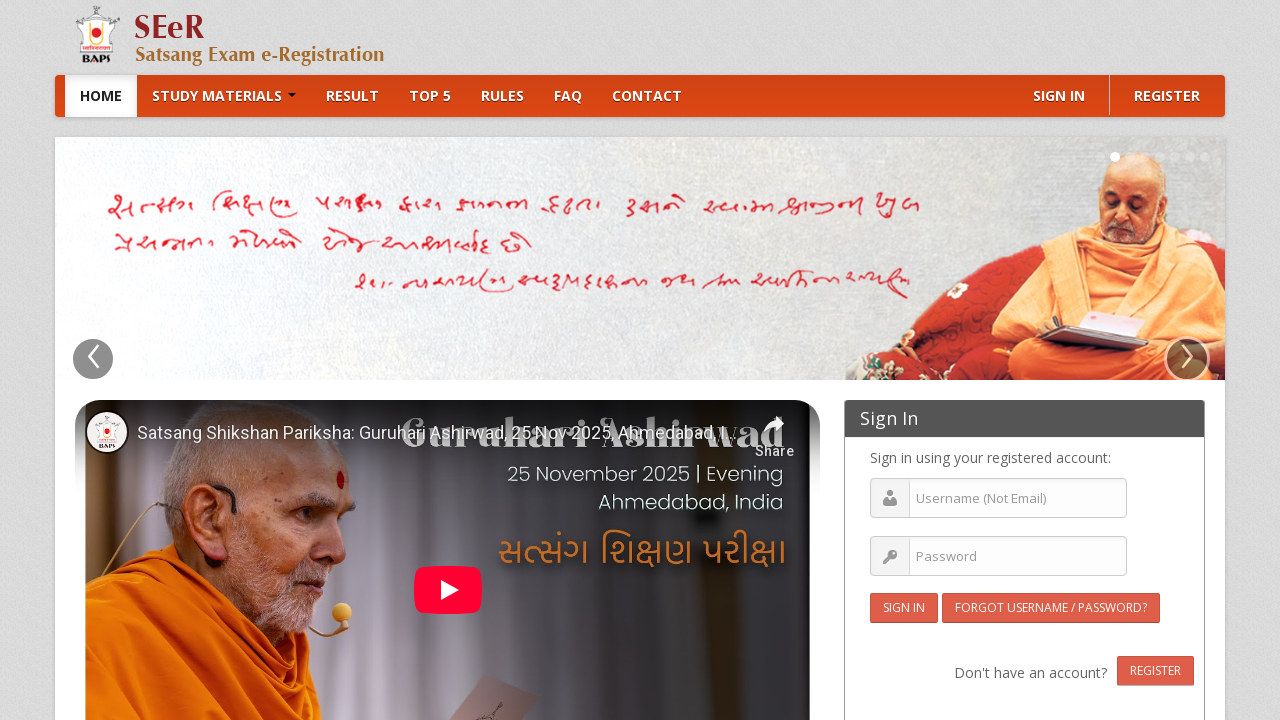

SEER logo subtitle element became visible
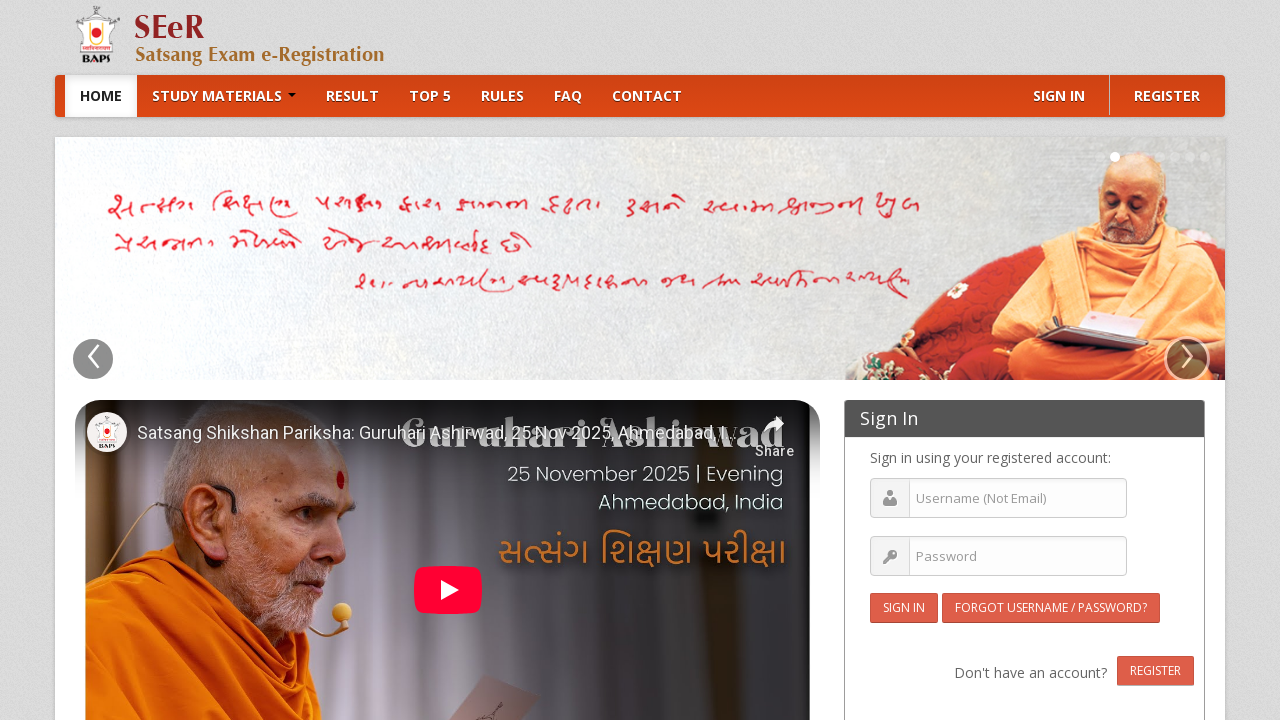

Verified that SEER logo subtitle element is displayed
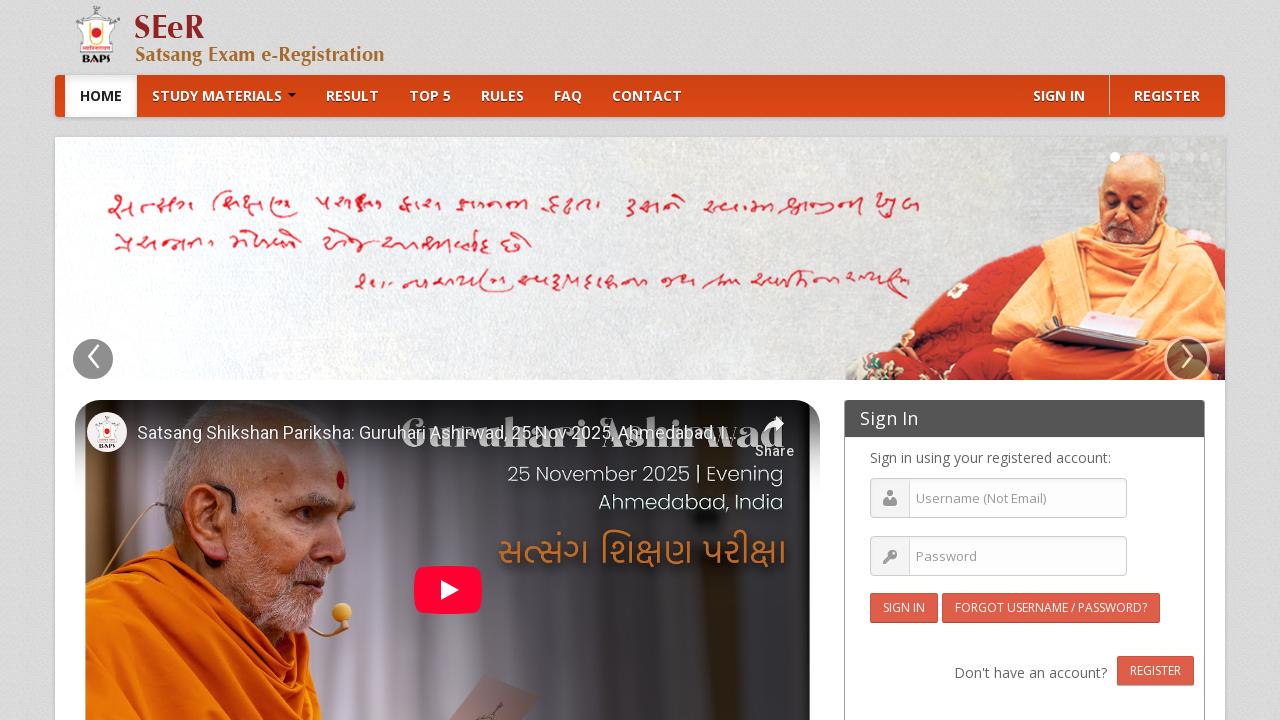

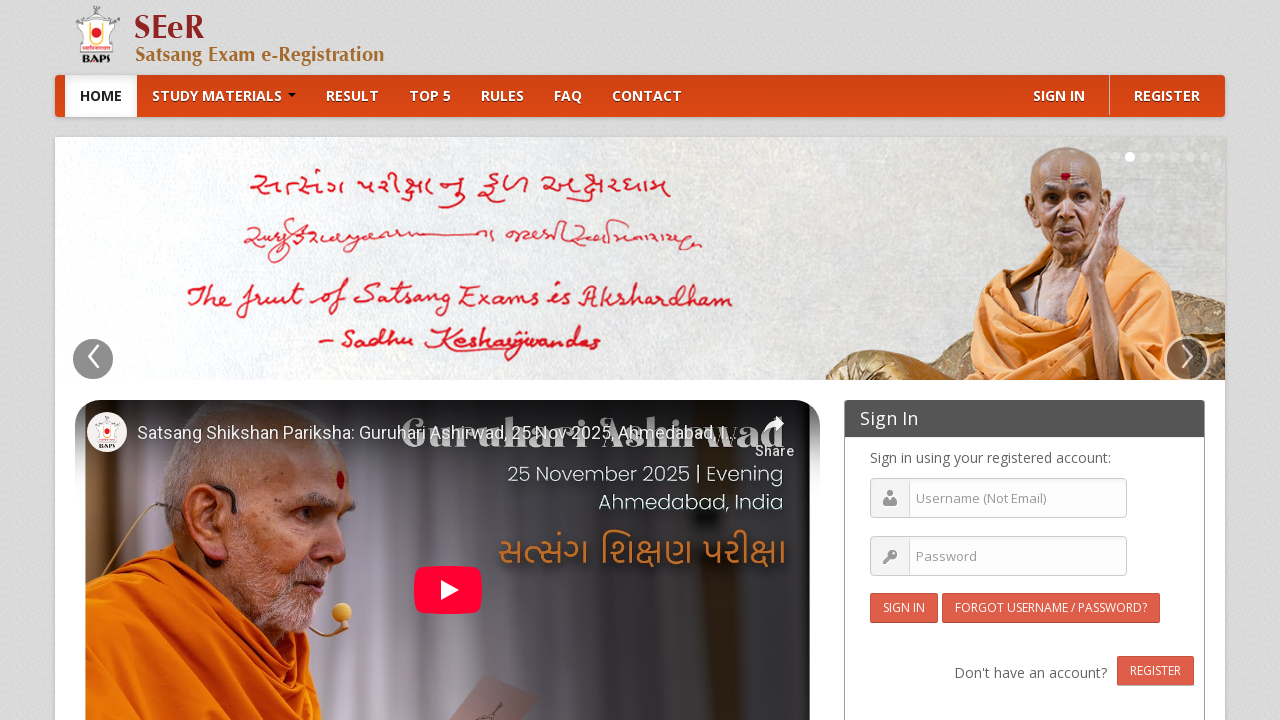